Tests keyboard key press functionality by sending SPACE key to an element and TAB key using ActionChains, then verifying the result text displays the correct key pressed.

Starting URL: http://the-internet.herokuapp.com/key_presses

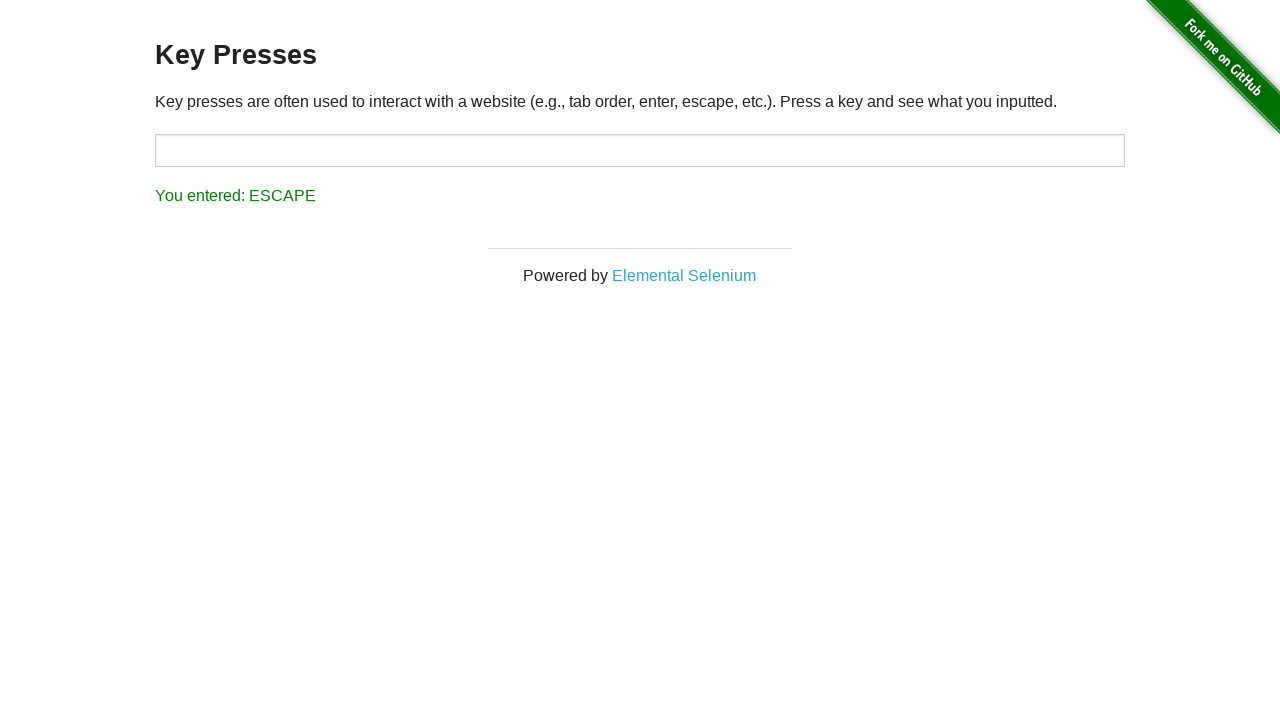

Pressed SPACE key on the example element on .example
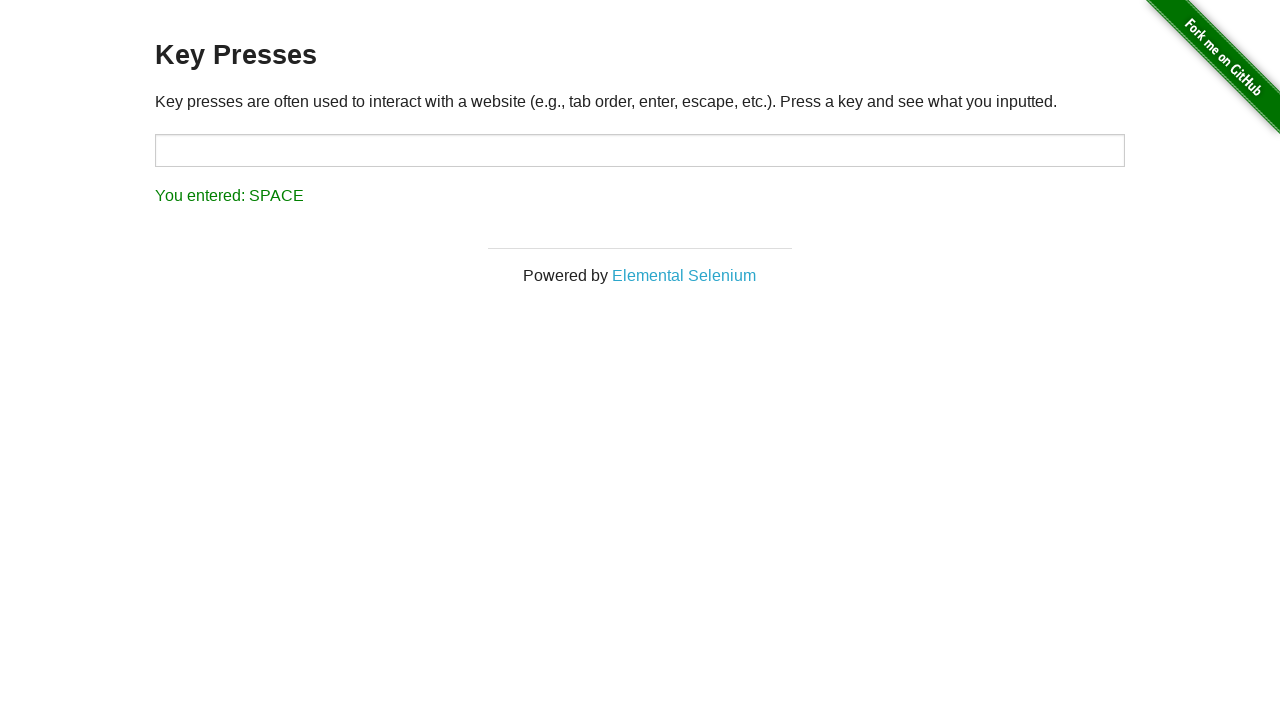

Result element loaded after SPACE key press
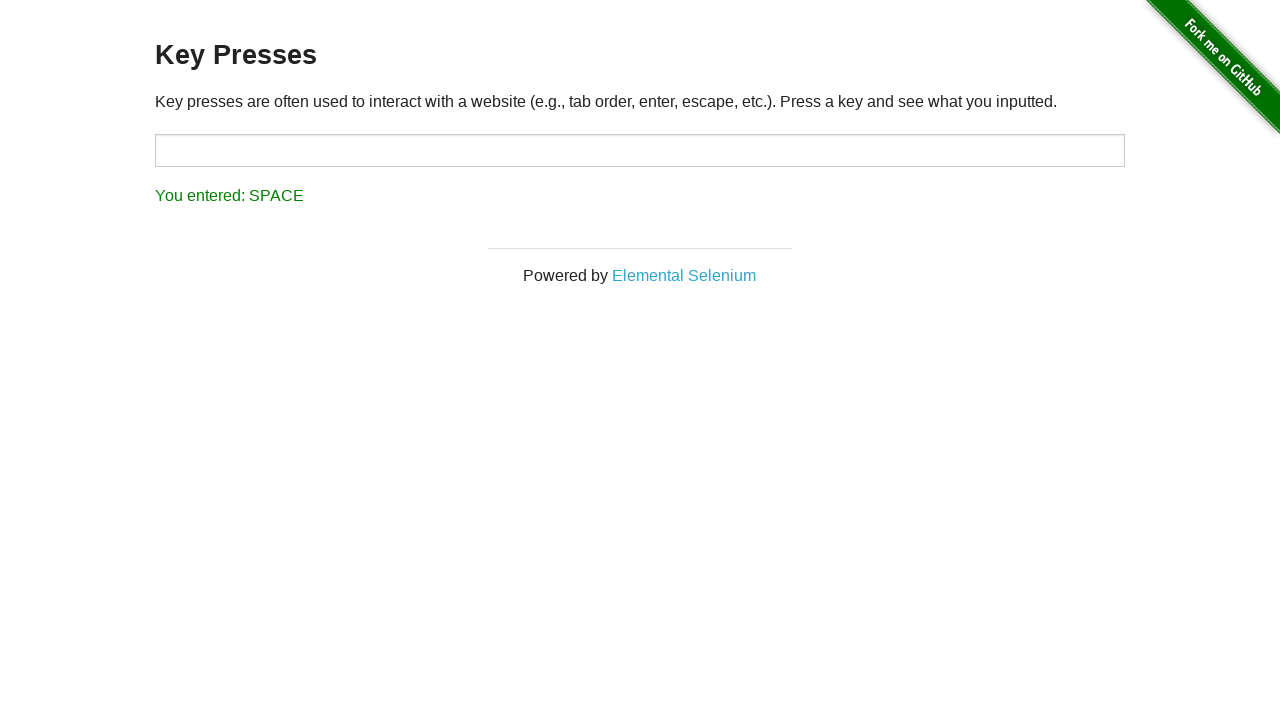

Verified result text displays 'You entered: SPACE'
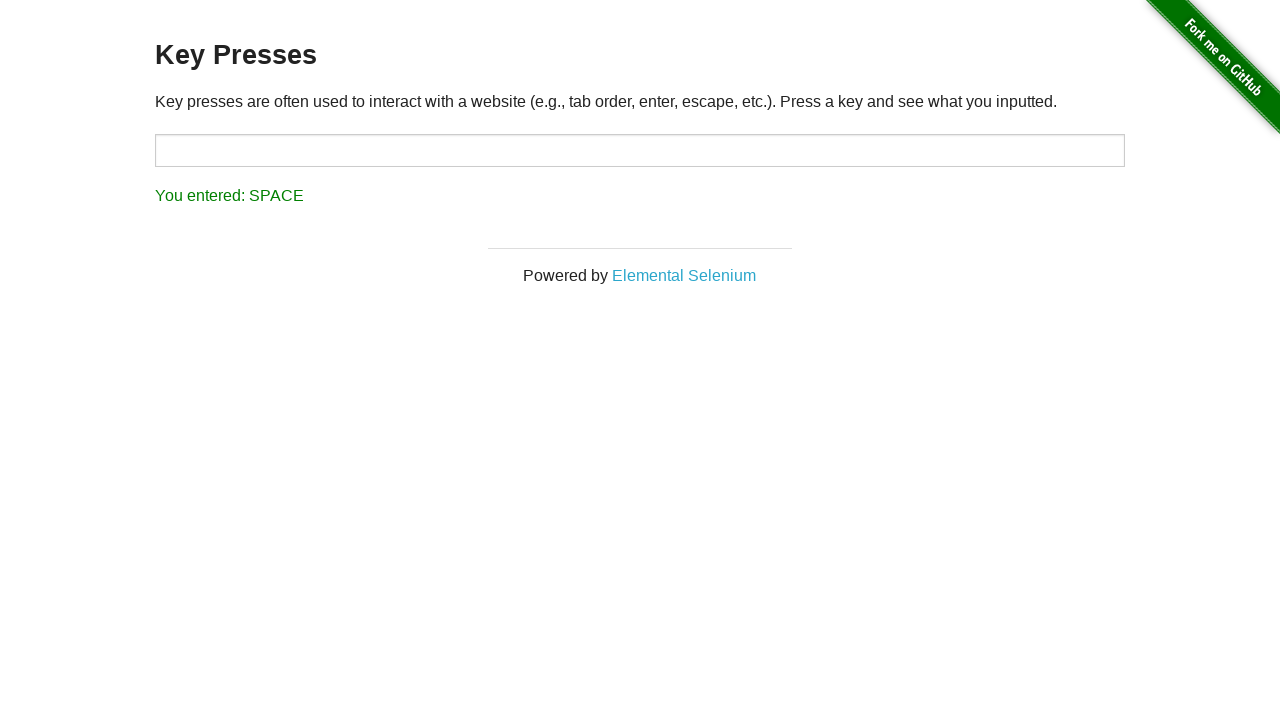

Pressed TAB key on the currently focused element
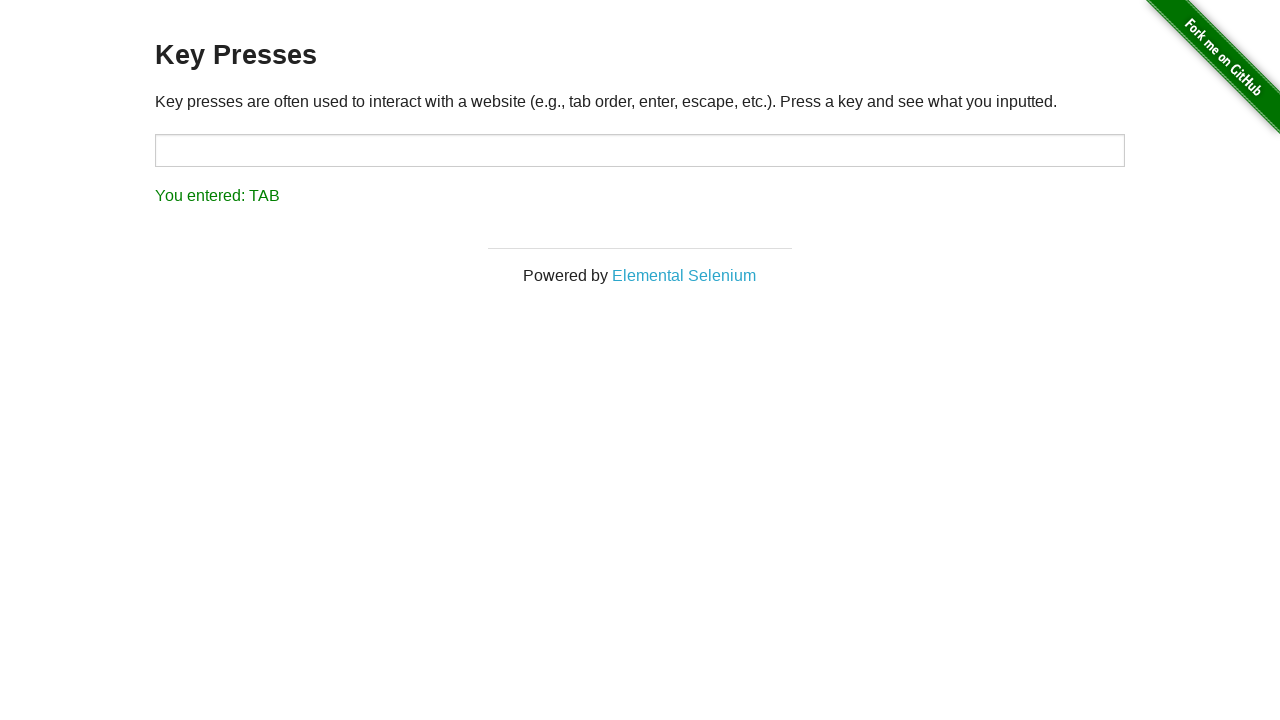

Verified result text displays 'You entered: TAB'
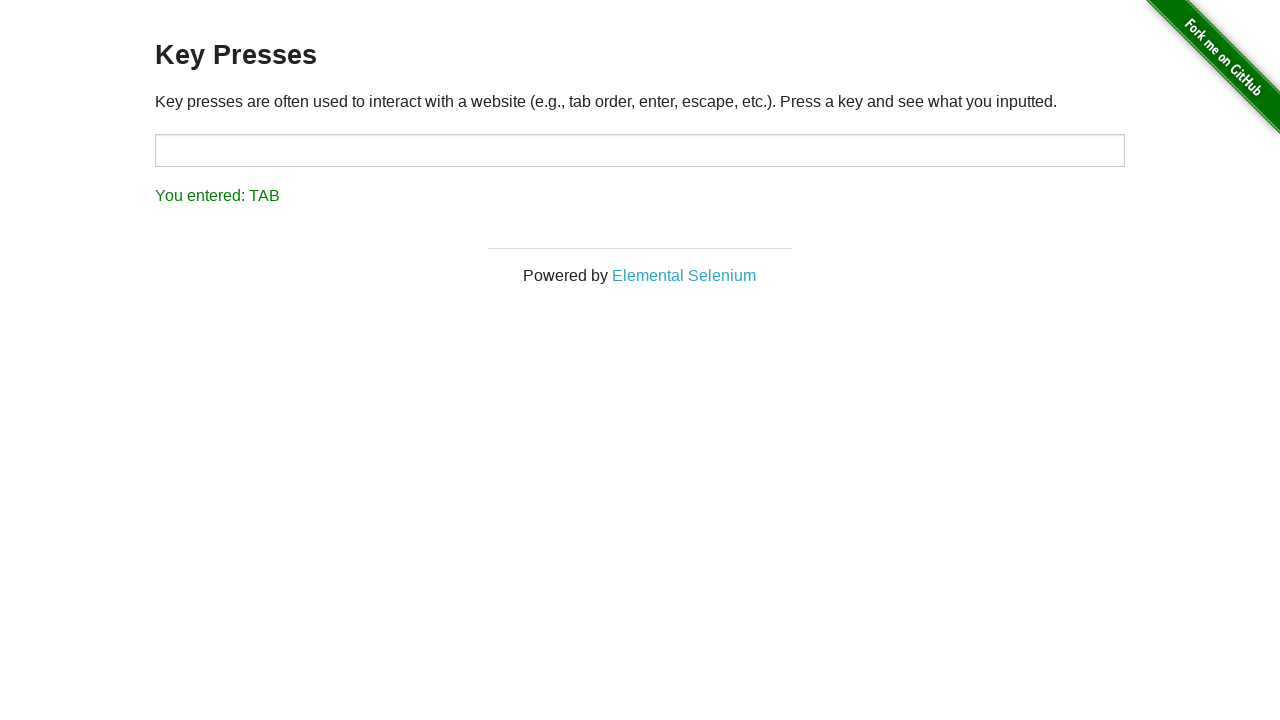

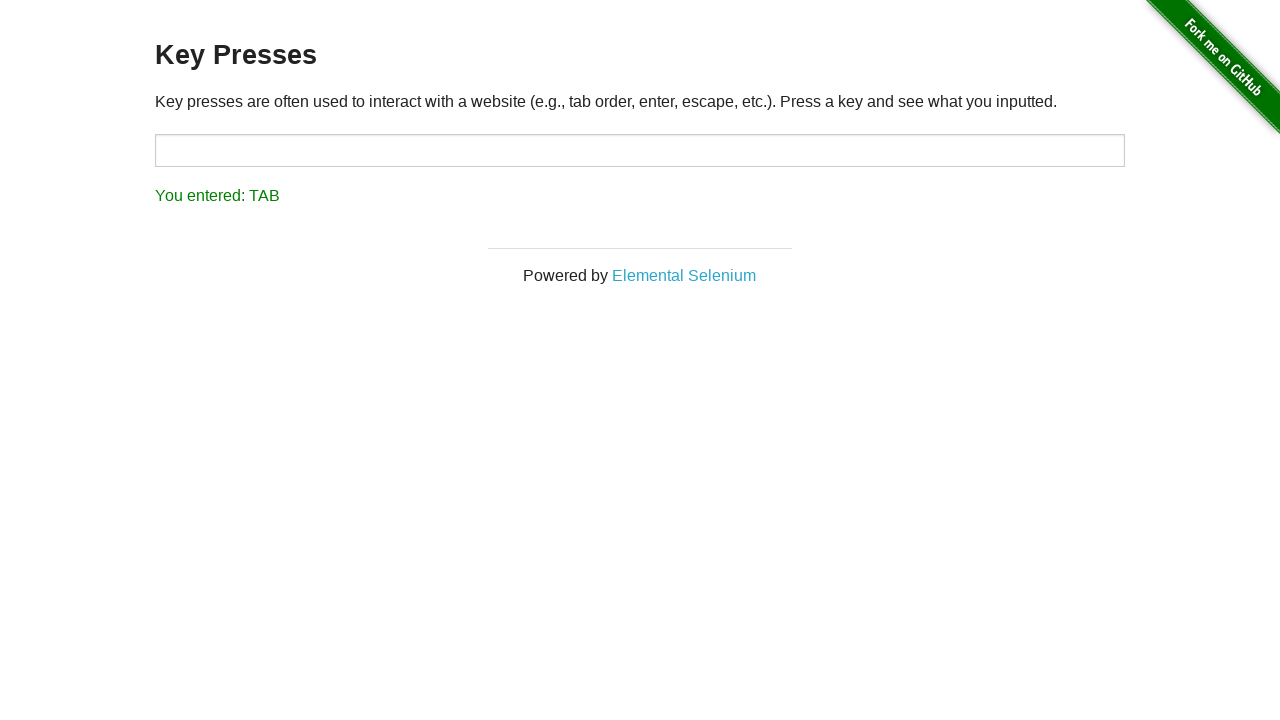